Tests that new todo items are appended to the bottom of the list and the count displays correctly

Starting URL: https://demo.playwright.dev/todomvc

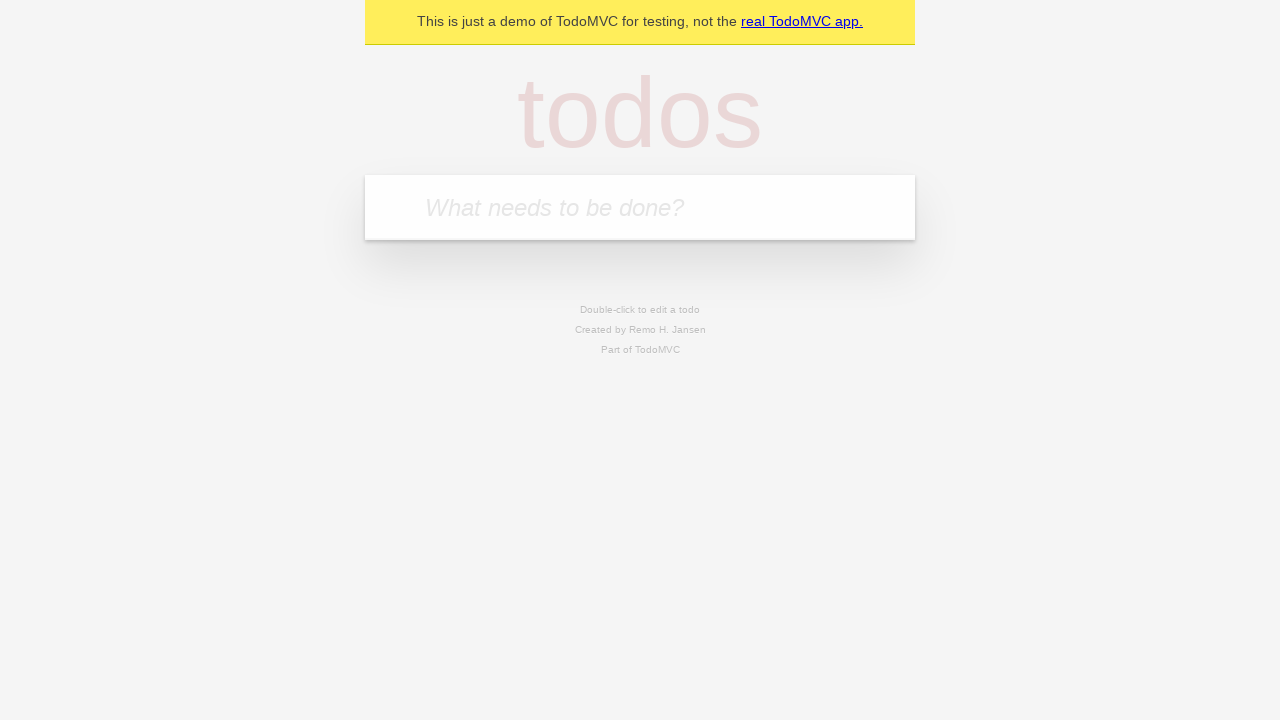

Located the 'What needs to be done?' input field
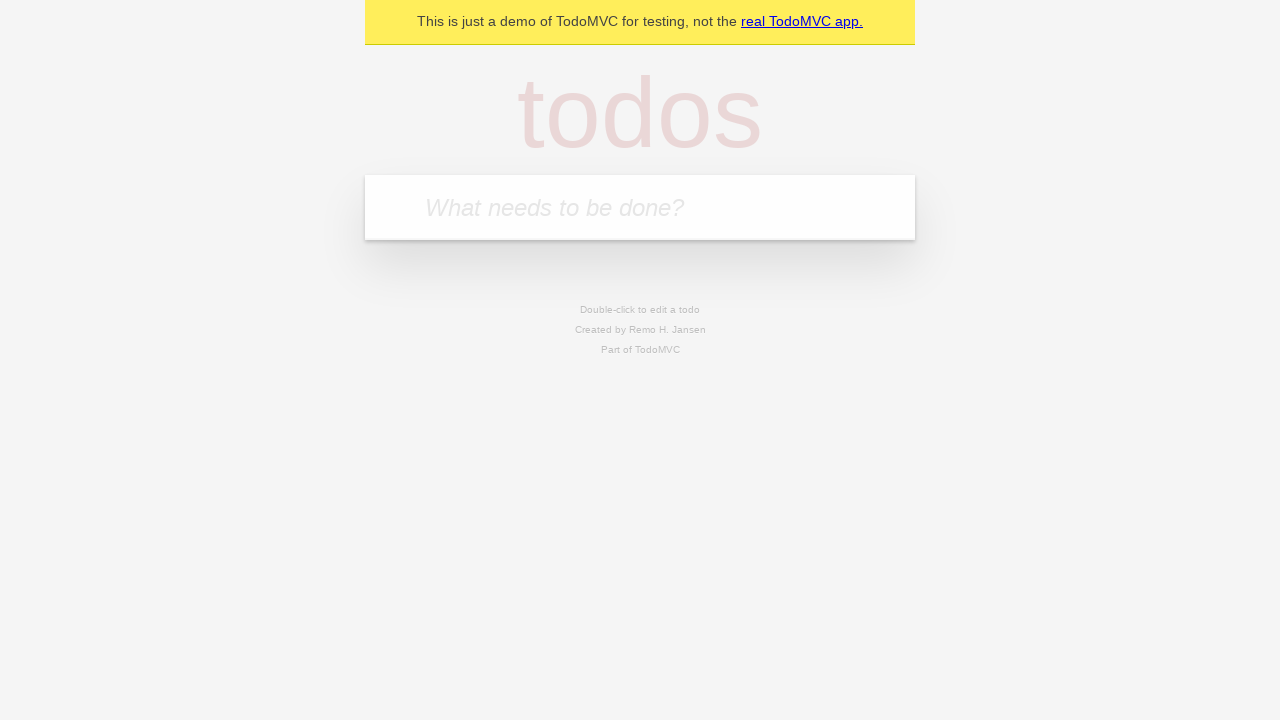

Filled input field with 'buy some cheese' on internal:attr=[placeholder="What needs to be done?"i]
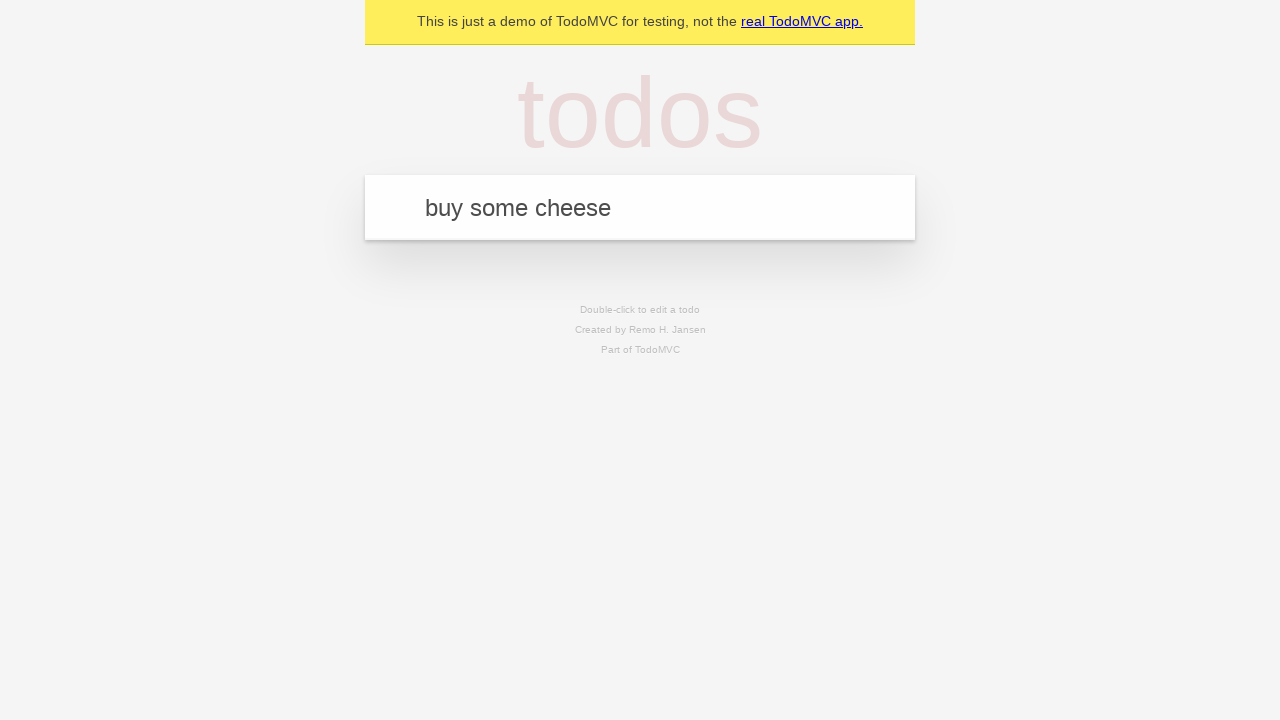

Pressed Enter to add 'buy some cheese' to the todo list on internal:attr=[placeholder="What needs to be done?"i]
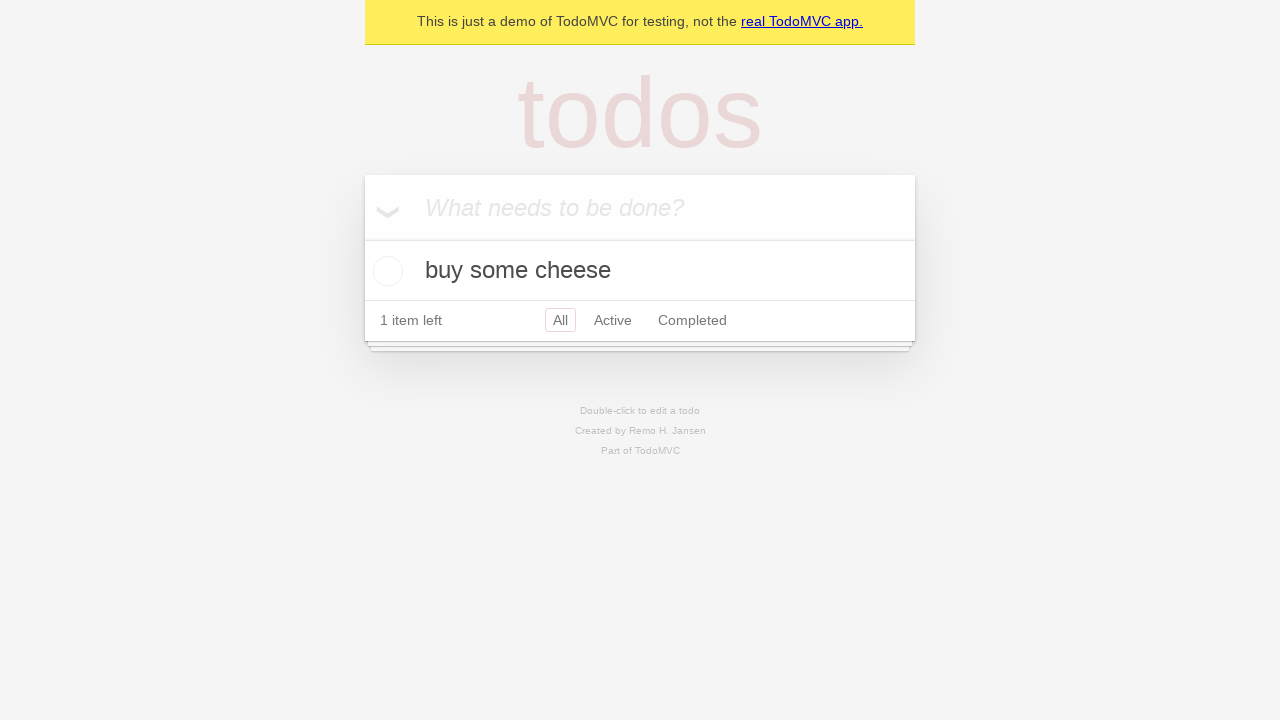

Filled input field with 'feed the cat' on internal:attr=[placeholder="What needs to be done?"i]
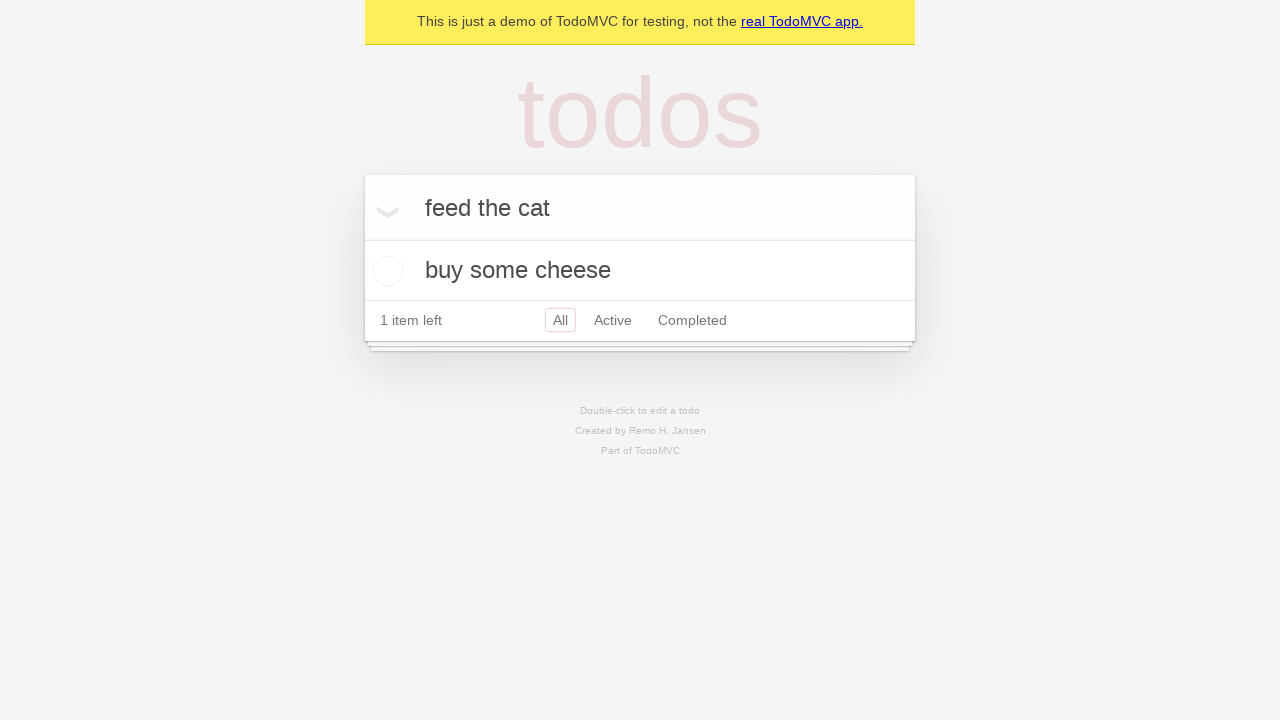

Pressed Enter to add 'feed the cat' to the todo list on internal:attr=[placeholder="What needs to be done?"i]
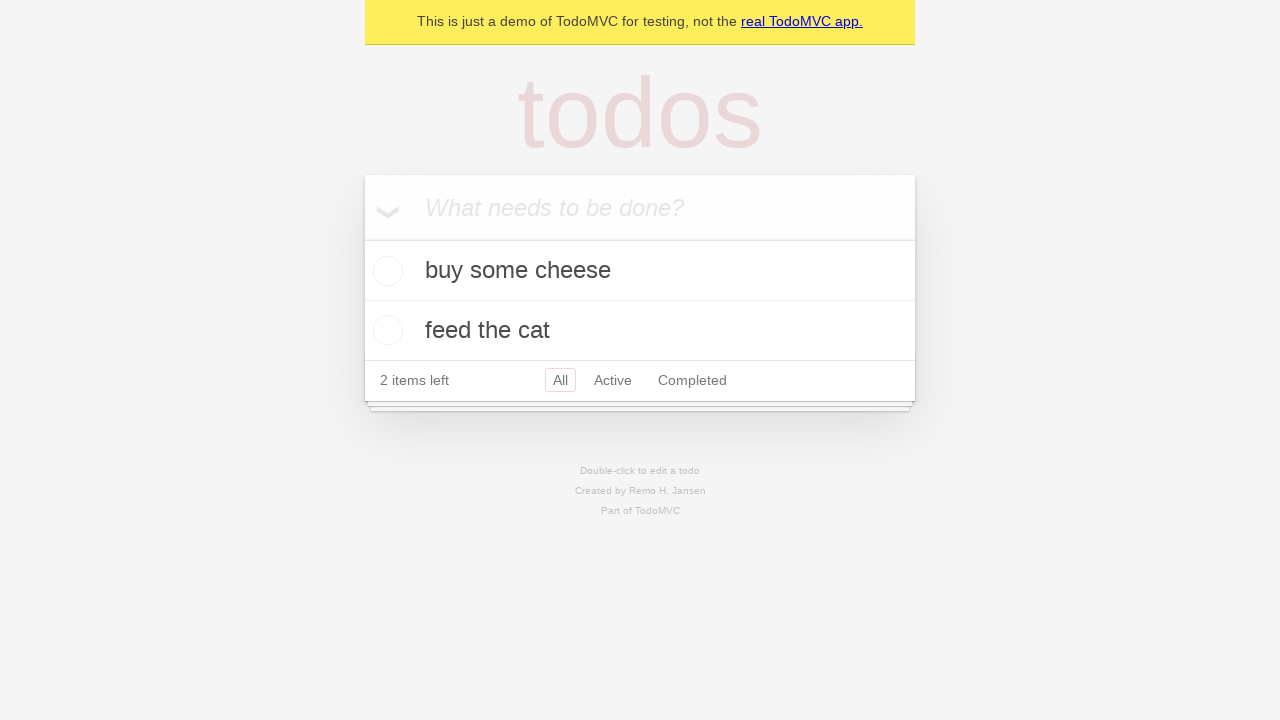

Filled input field with 'book a doctors appointment' on internal:attr=[placeholder="What needs to be done?"i]
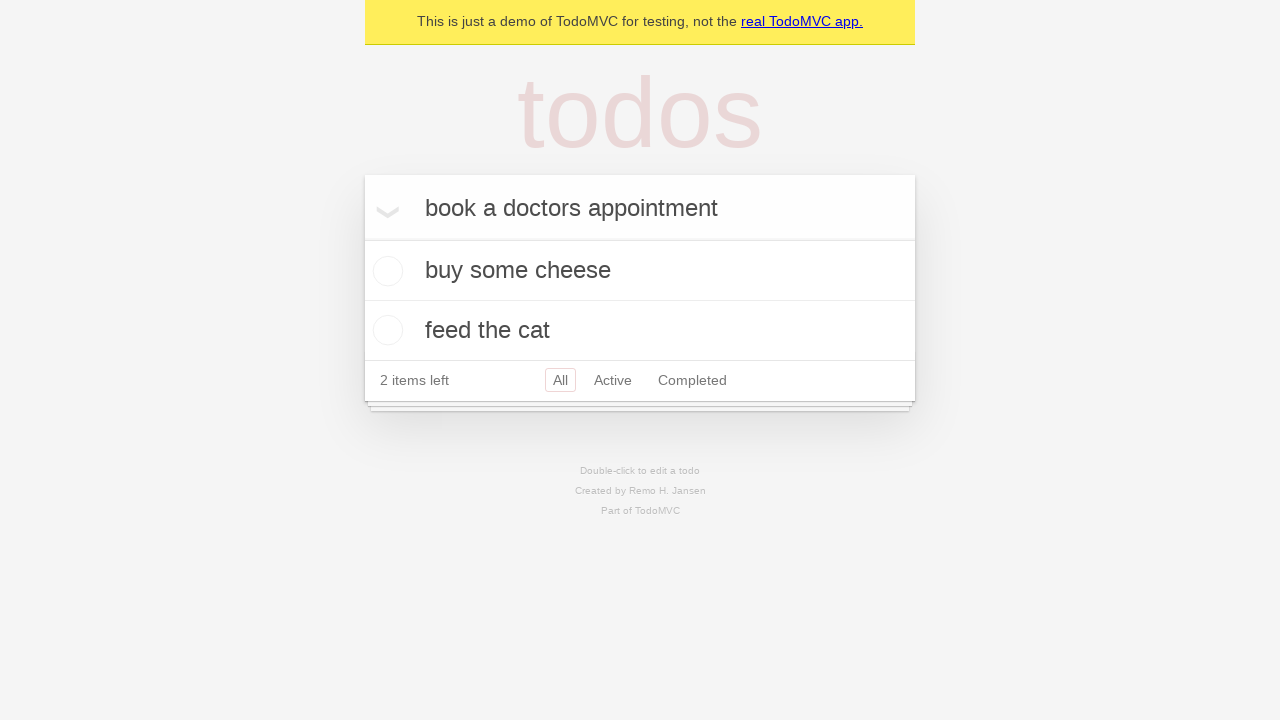

Pressed Enter to add 'book a doctors appointment' to the todo list on internal:attr=[placeholder="What needs to be done?"i]
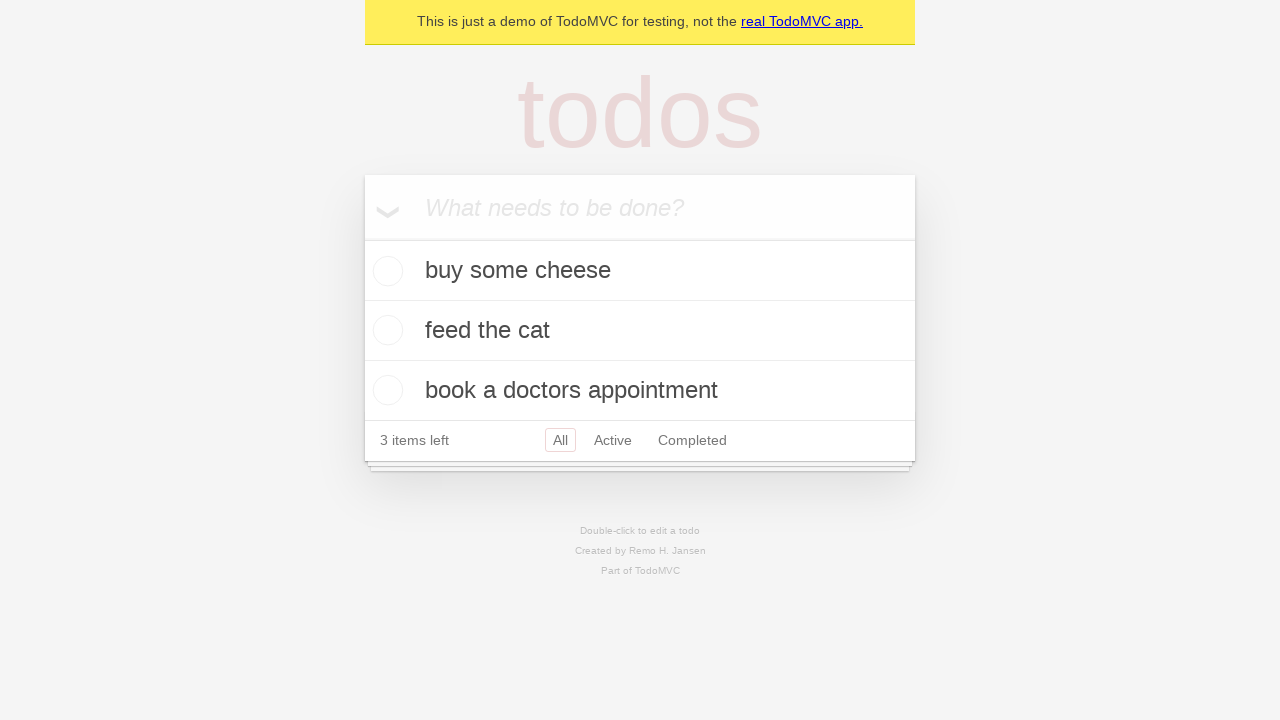

Waited for and confirmed '3 items left' counter is displayed
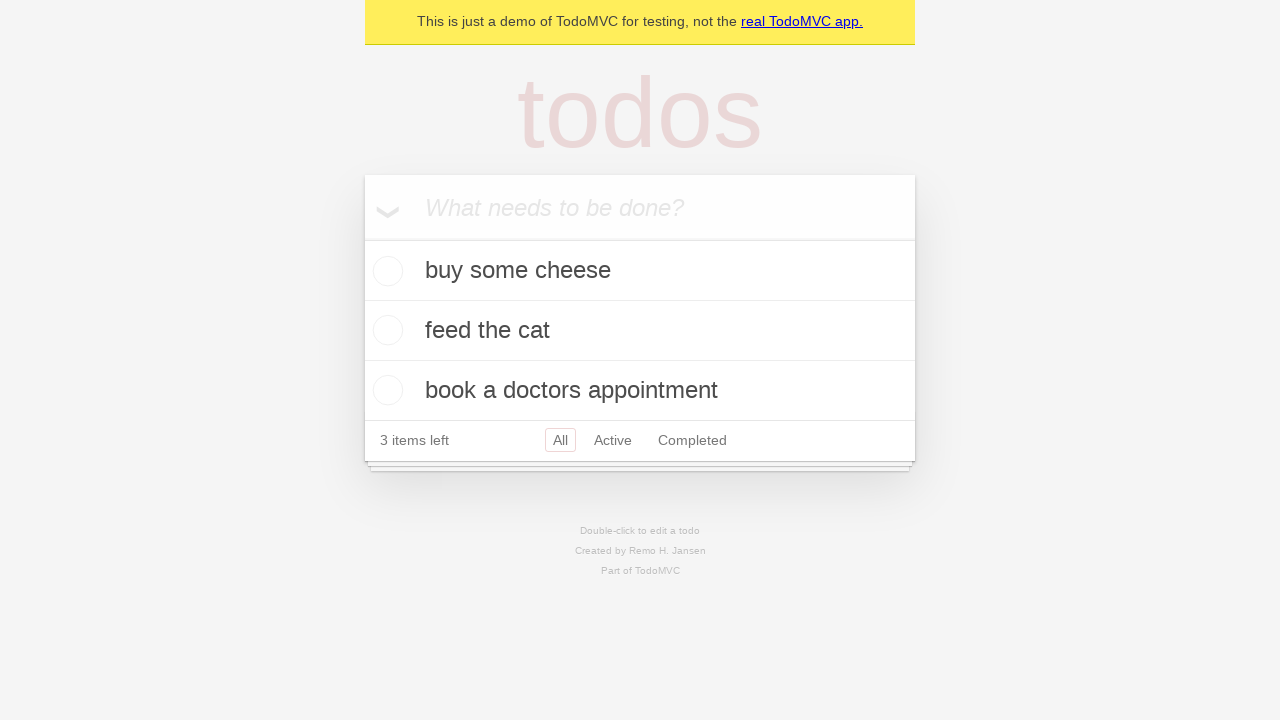

Verified that all 3 todo items are present in the DOM
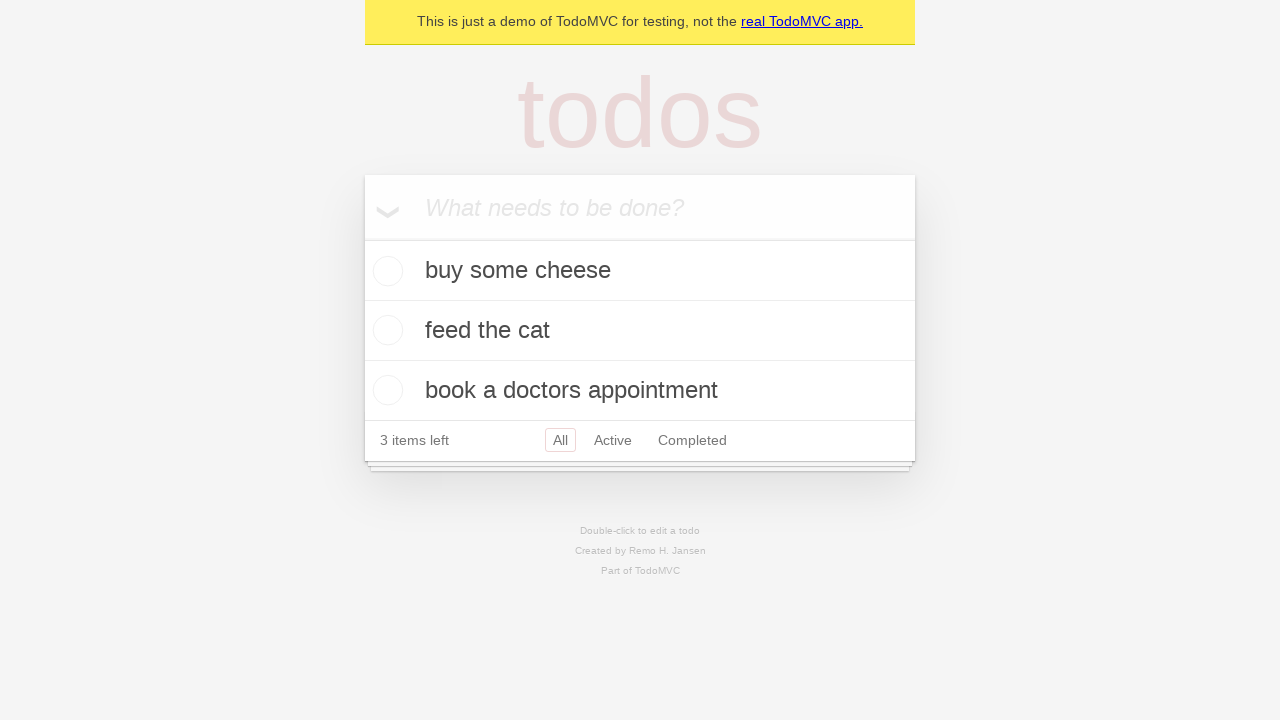

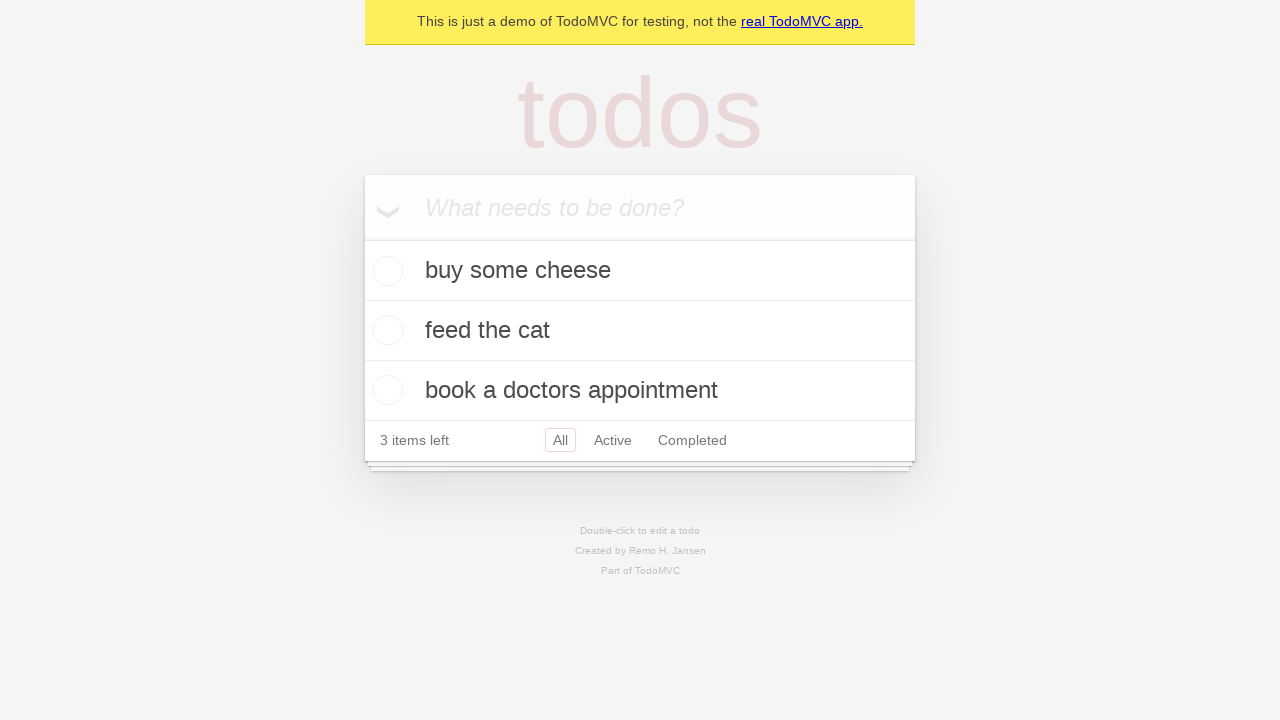